Tests dynamic loading functionality by clicking through to Example 1, starting the loading process, and verifying that "Hello World!" text becomes visible

Starting URL: https://the-internet.herokuapp.com/

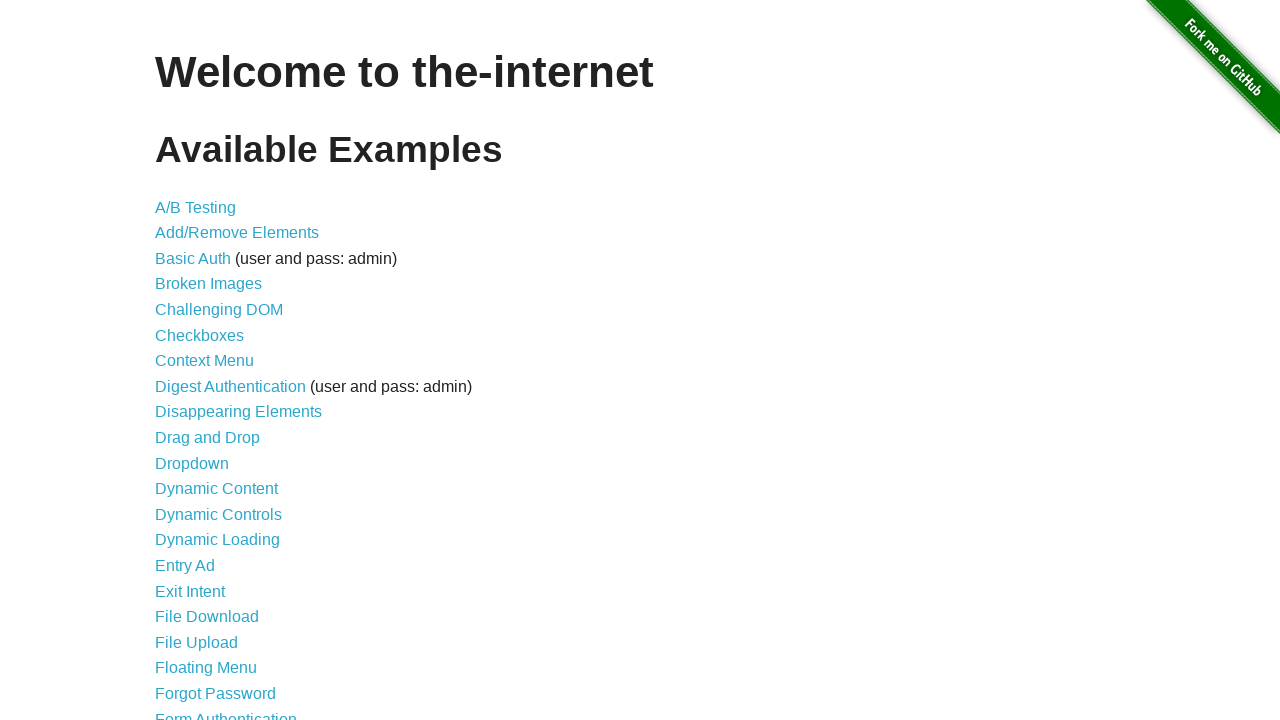

Clicked on Dynamic Loading link at (218, 540) on text='Dynamic Loading'
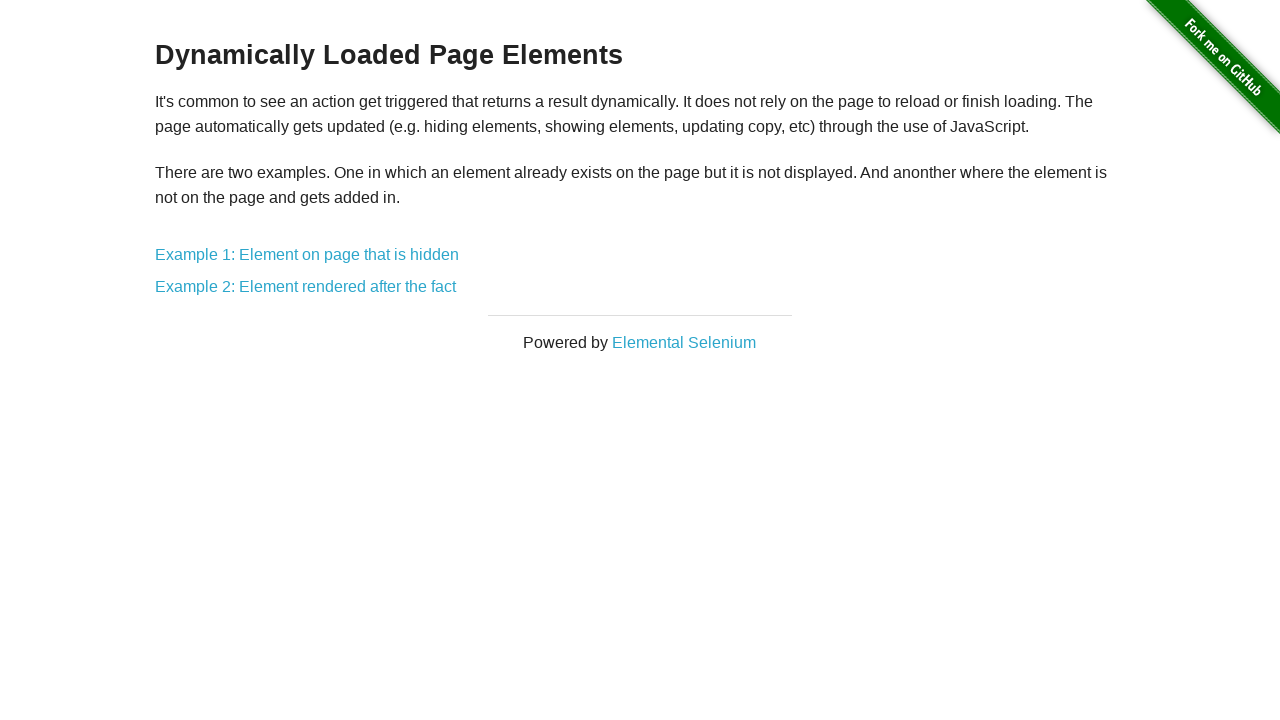

Clicked on Example 1 link at (307, 255) on text='Example 1: Element on page that is hidden'
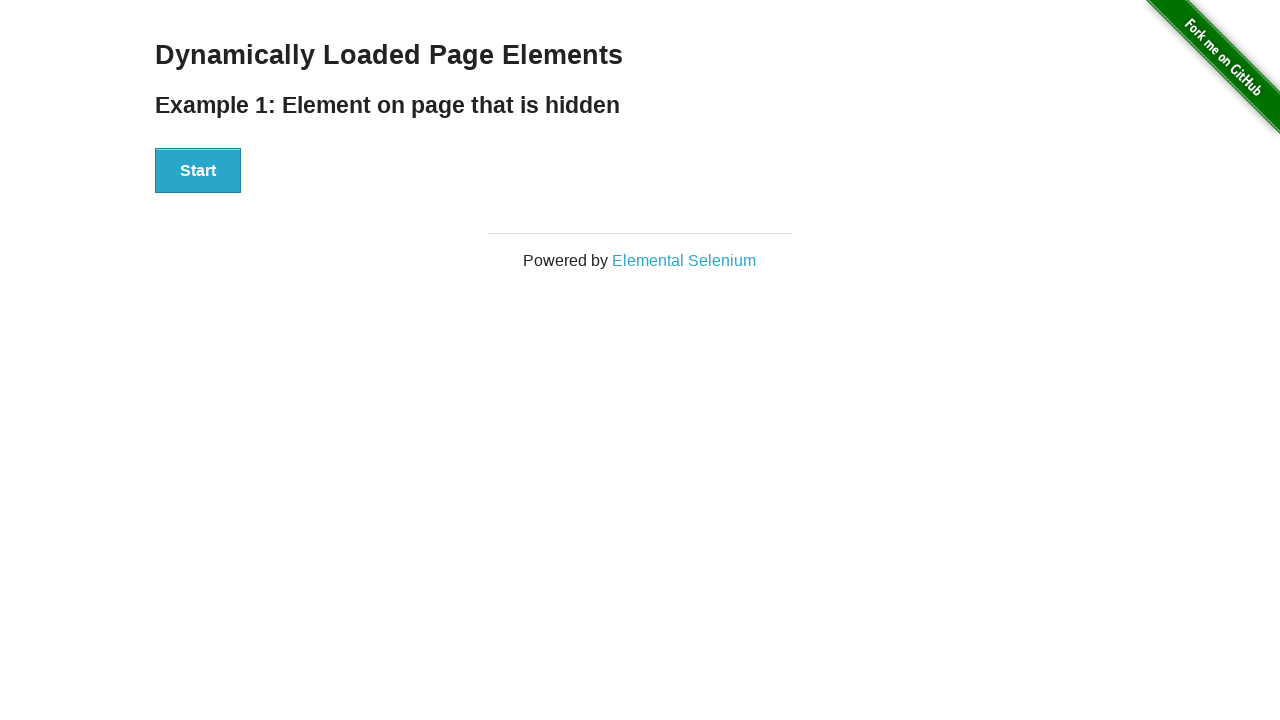

Clicked Start button to begin dynamic loading at (198, 171) on xpath=//*[@id='start']/button
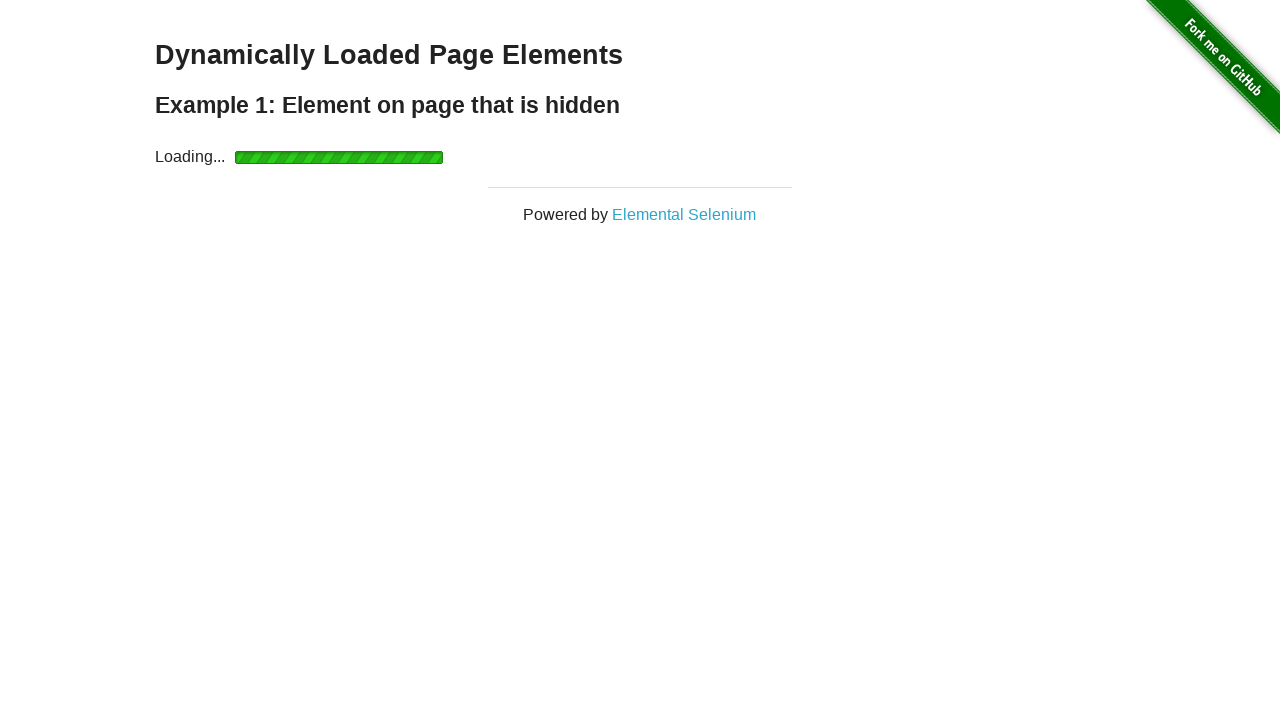

Waited for finish element to become visible
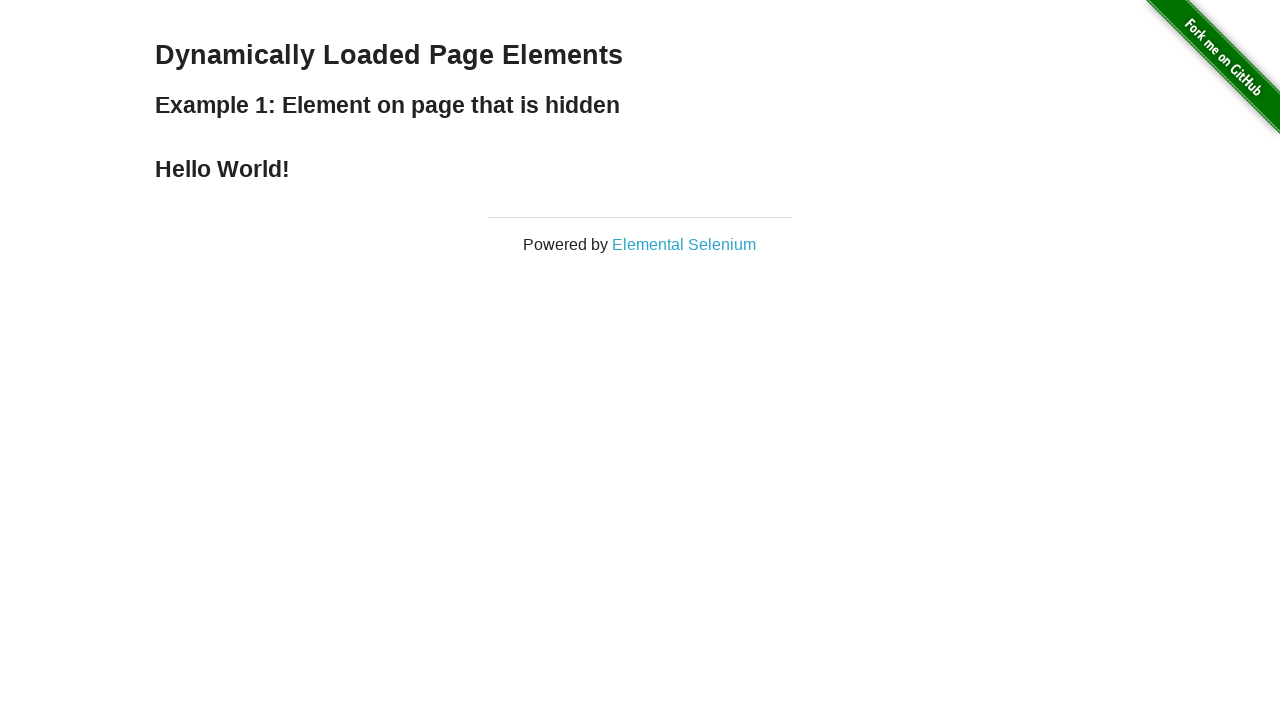

Verified that finish element is visible
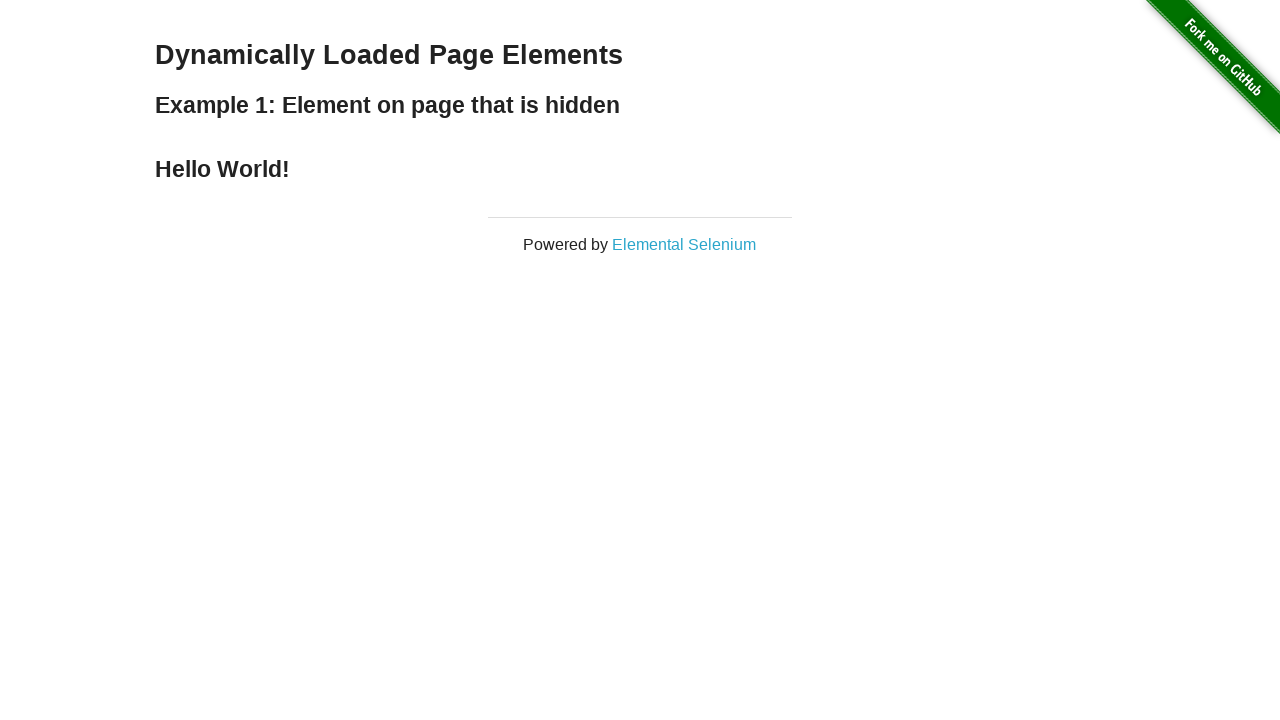

Verified that finish element contains 'Hello World!' text
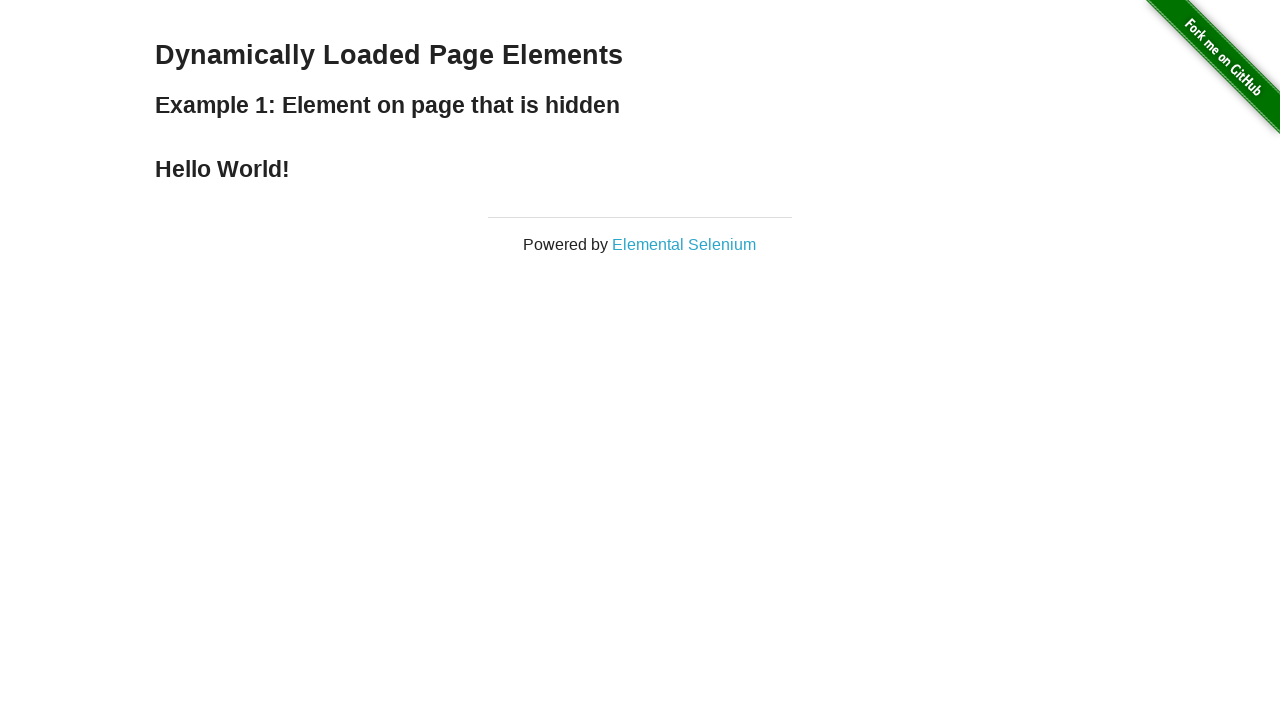

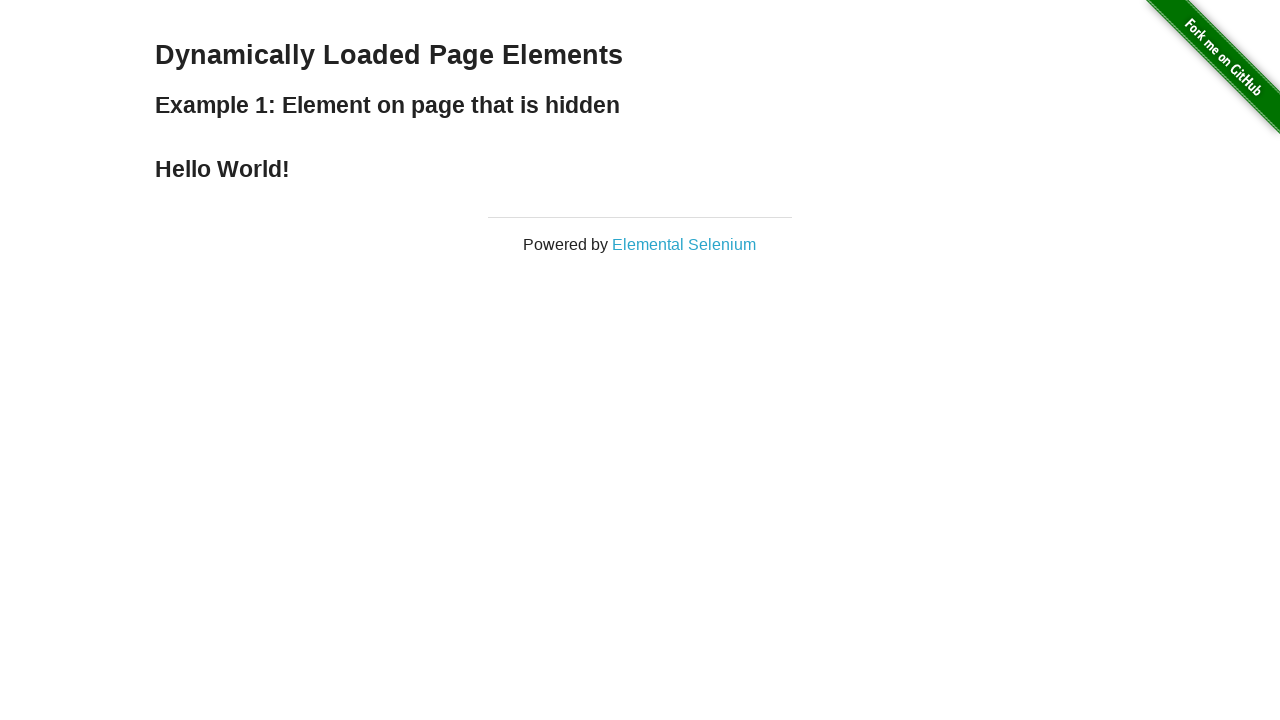